Tests filtering to display only completed todo items

Starting URL: https://demo.playwright.dev/todomvc

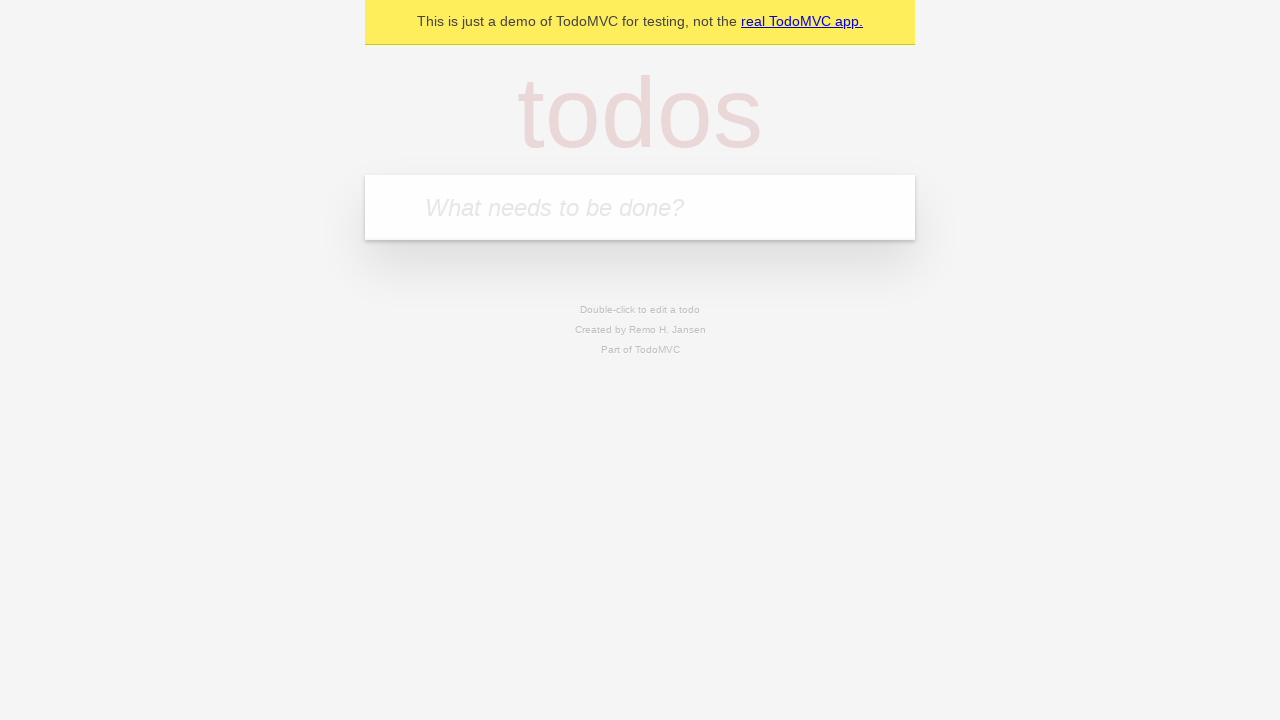

Filled todo input with 'buy some cheese' on internal:attr=[placeholder="What needs to be done?"i]
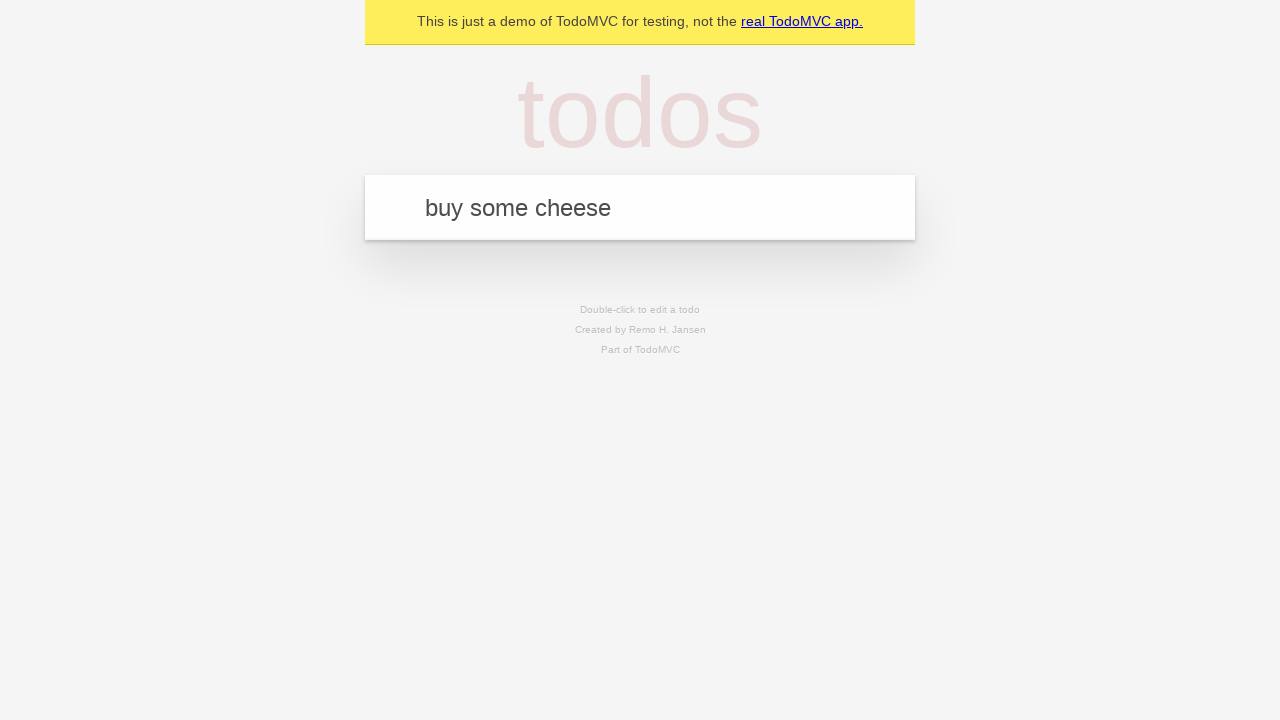

Pressed Enter to add todo 'buy some cheese' on internal:attr=[placeholder="What needs to be done?"i]
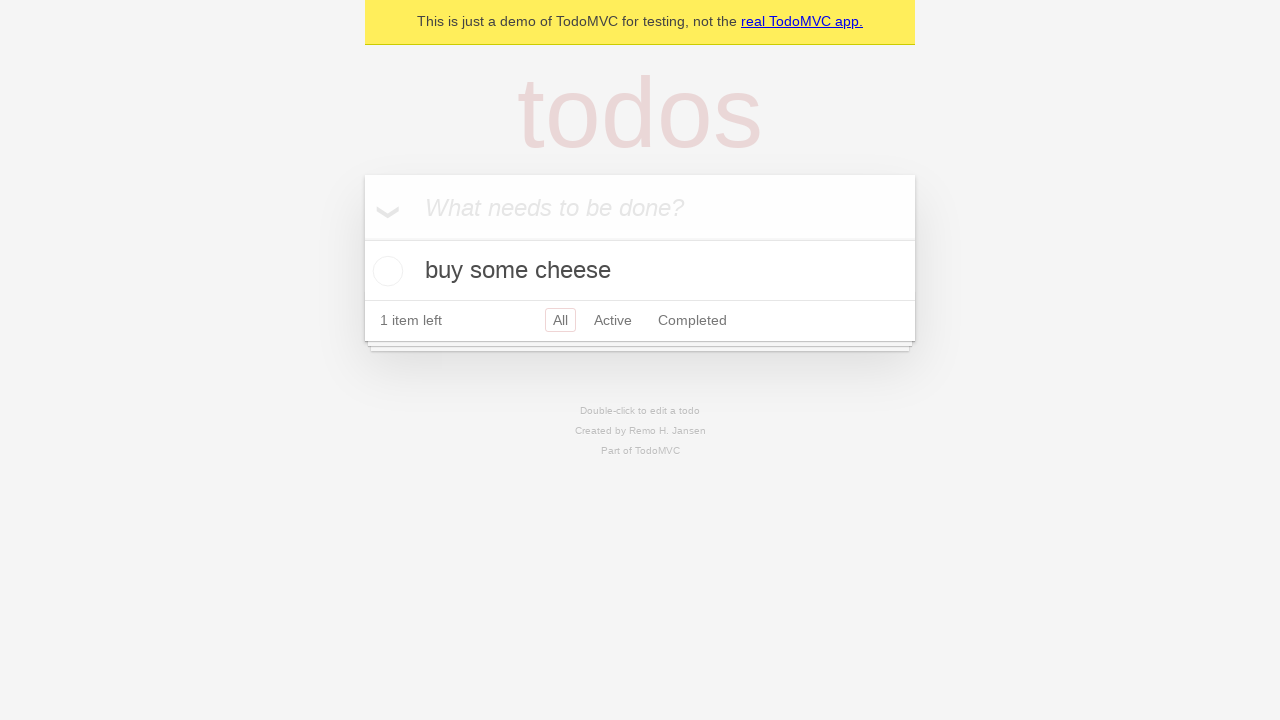

Filled todo input with 'feed the cat' on internal:attr=[placeholder="What needs to be done?"i]
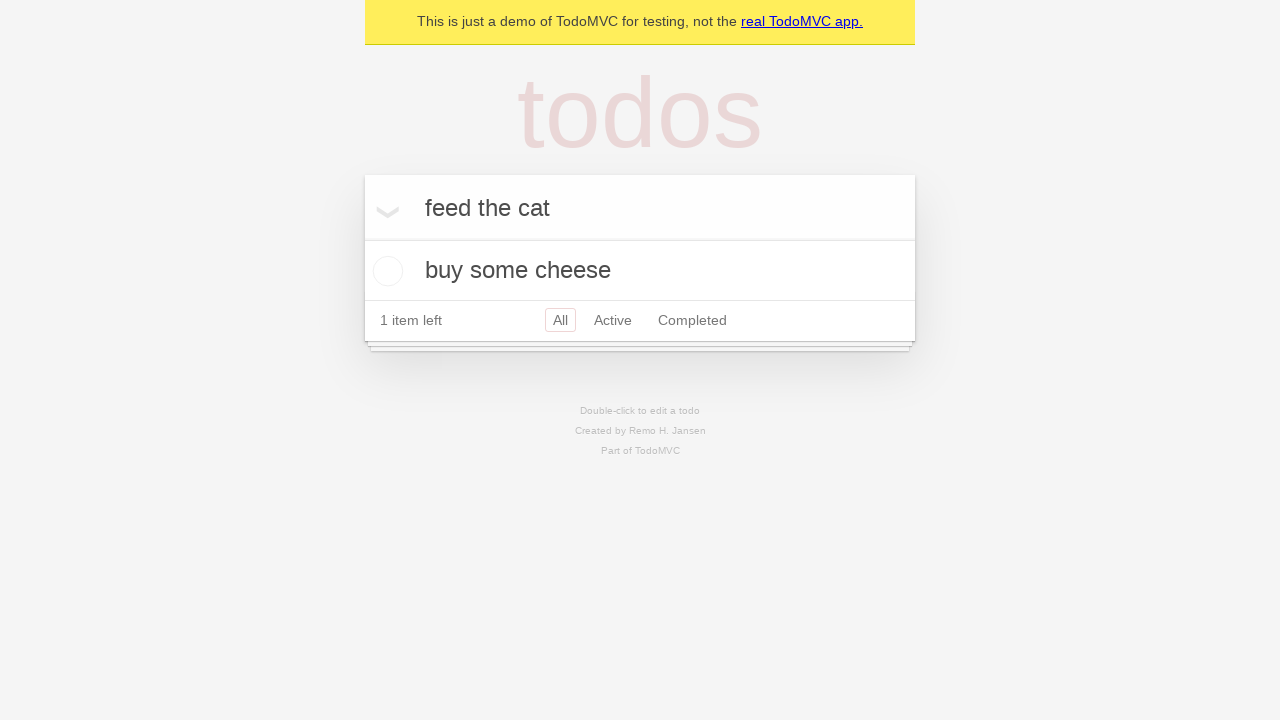

Pressed Enter to add todo 'feed the cat' on internal:attr=[placeholder="What needs to be done?"i]
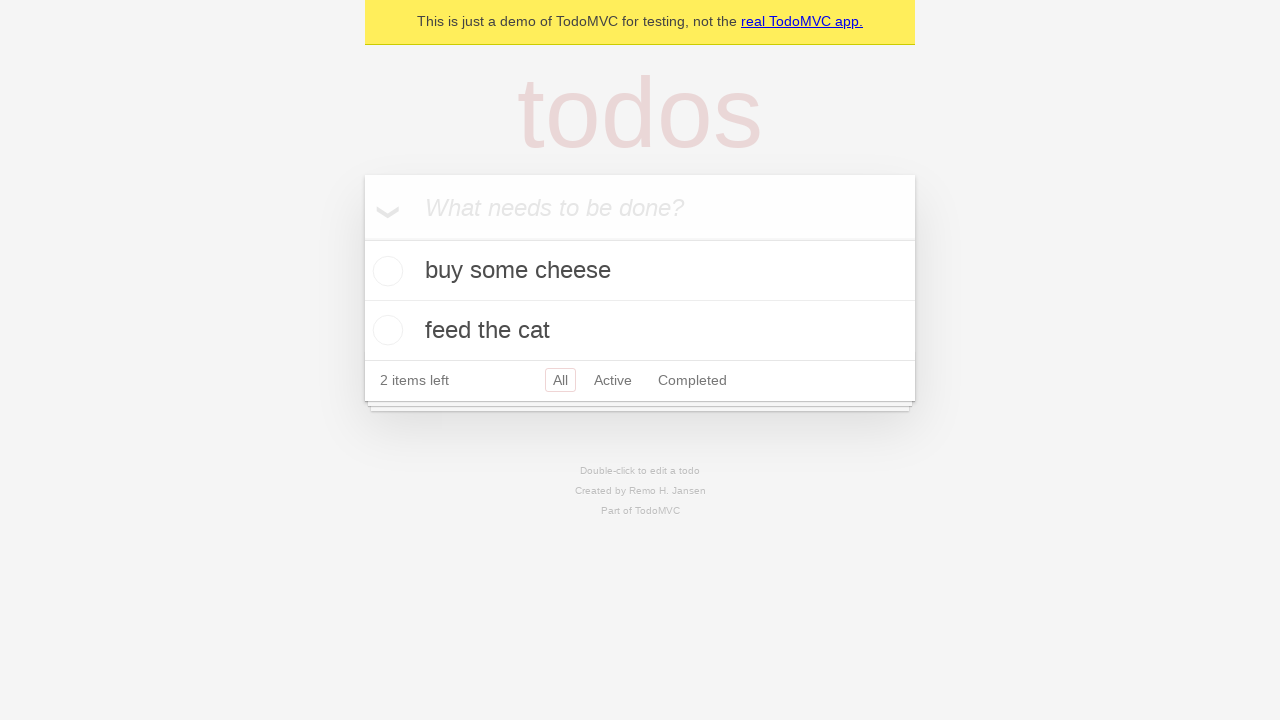

Filled todo input with 'book a doctors appointment' on internal:attr=[placeholder="What needs to be done?"i]
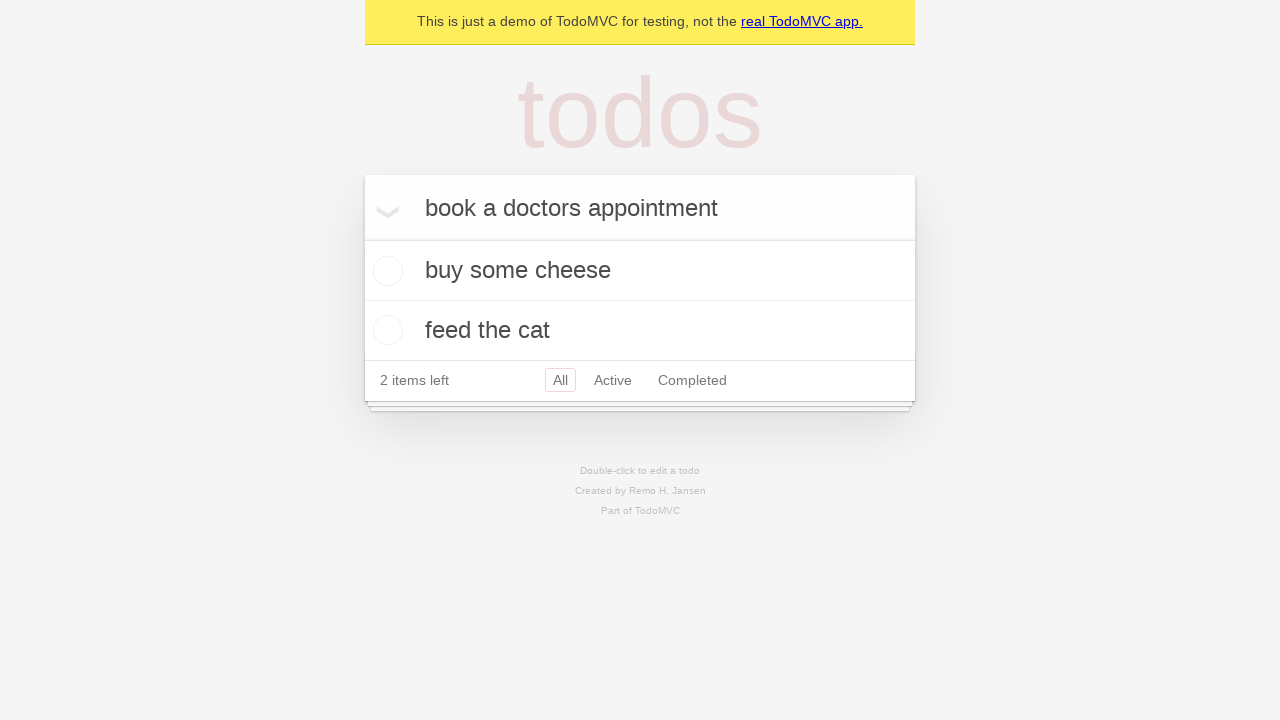

Pressed Enter to add todo 'book a doctors appointment' on internal:attr=[placeholder="What needs to be done?"i]
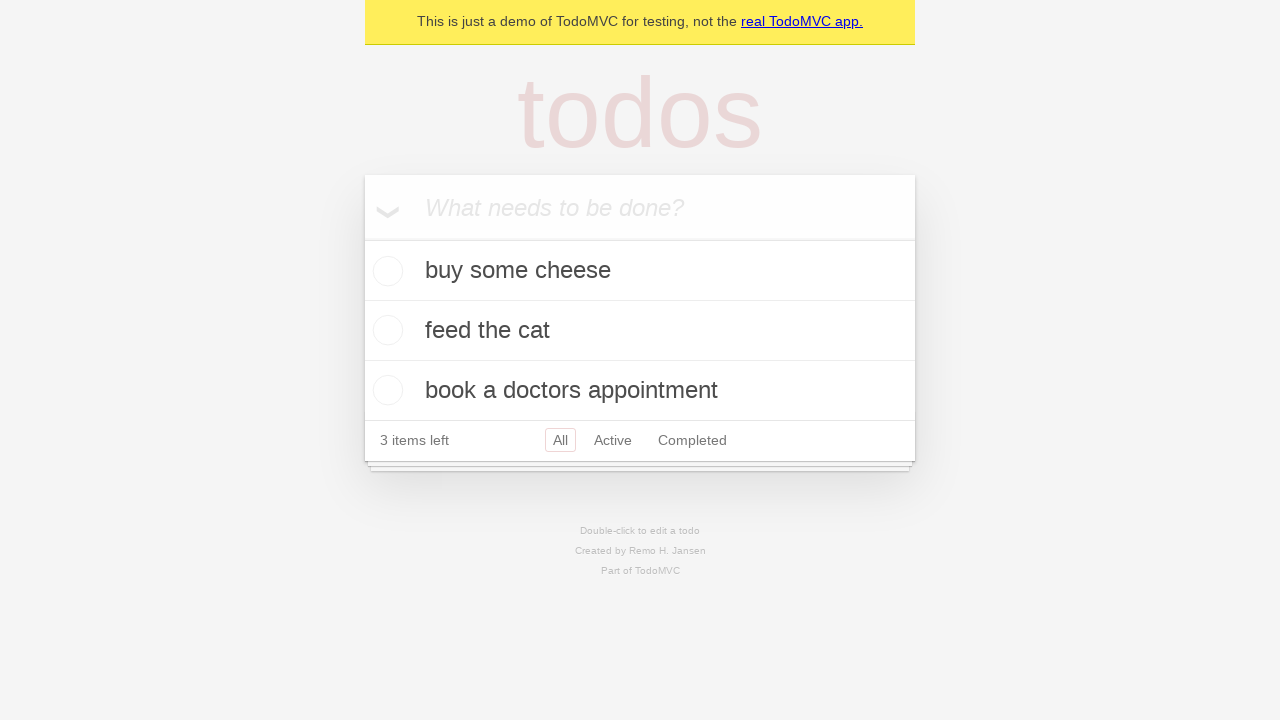

Waited for all 3 todo items to load
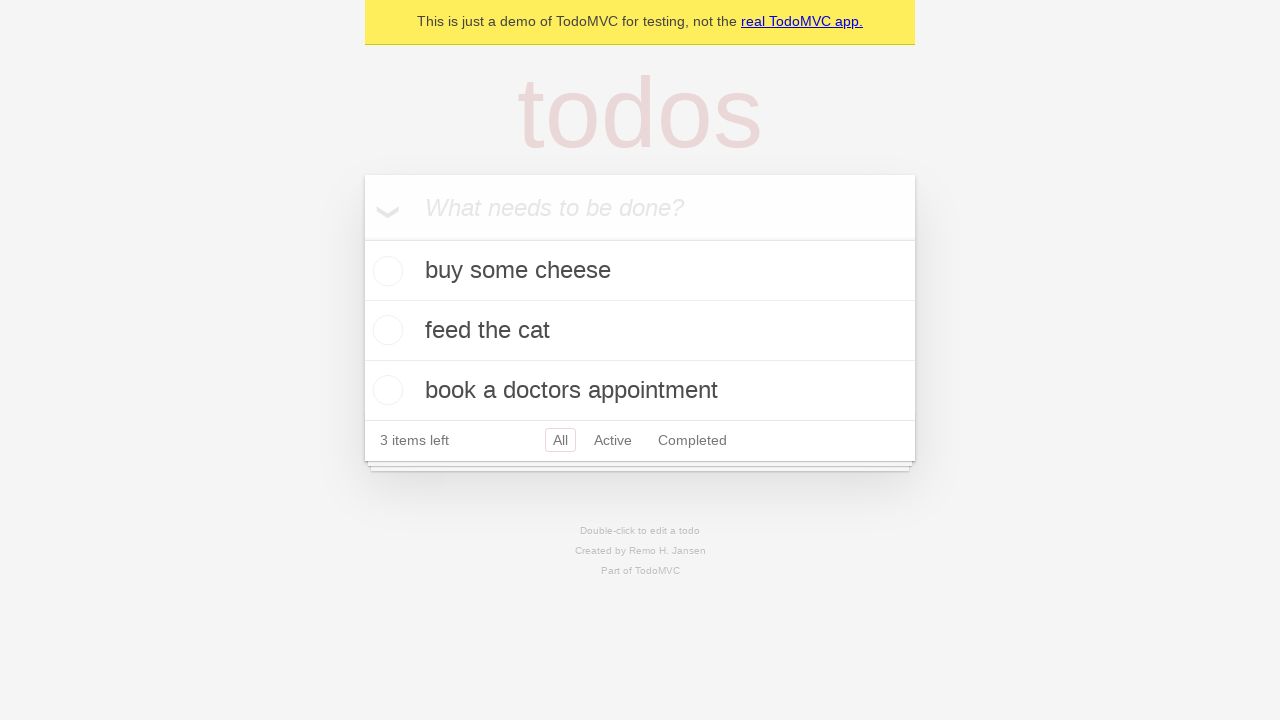

Checked the second todo item as completed at (385, 330) on [data-testid='todo-item'] >> nth=1 >> internal:role=checkbox
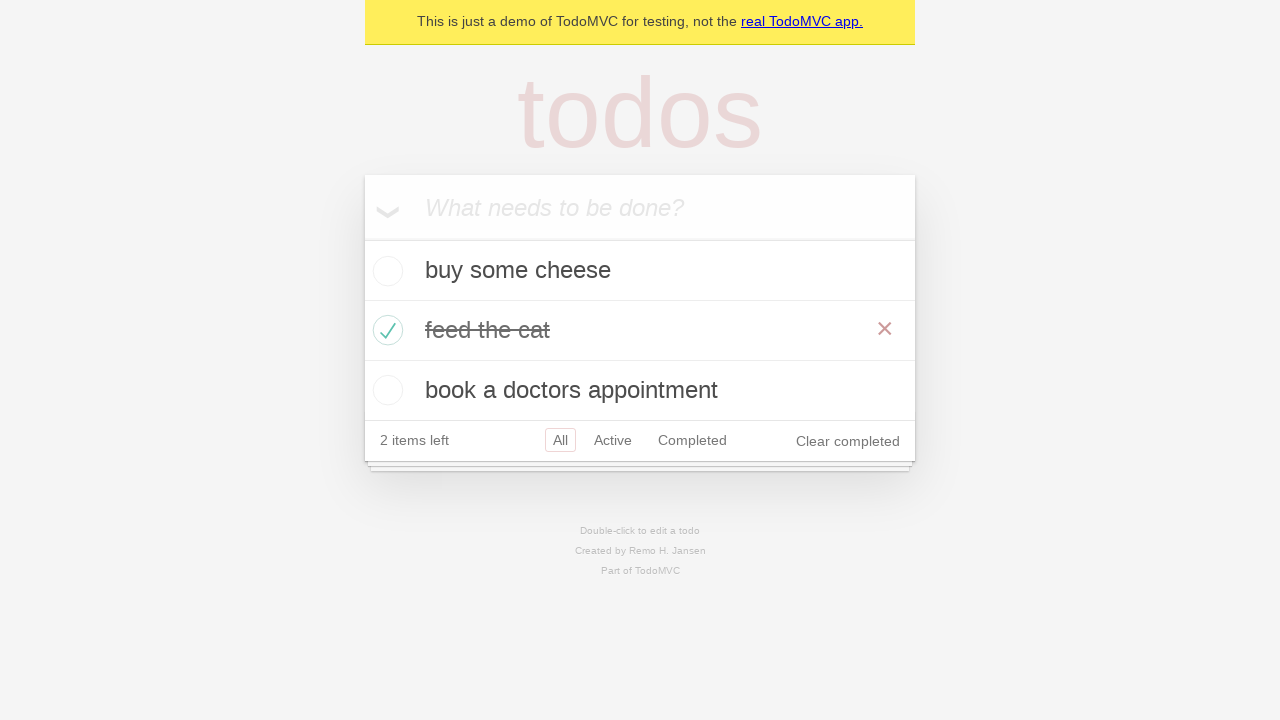

Clicked Completed filter to display only completed items at (692, 440) on internal:role=link[name="Completed"i]
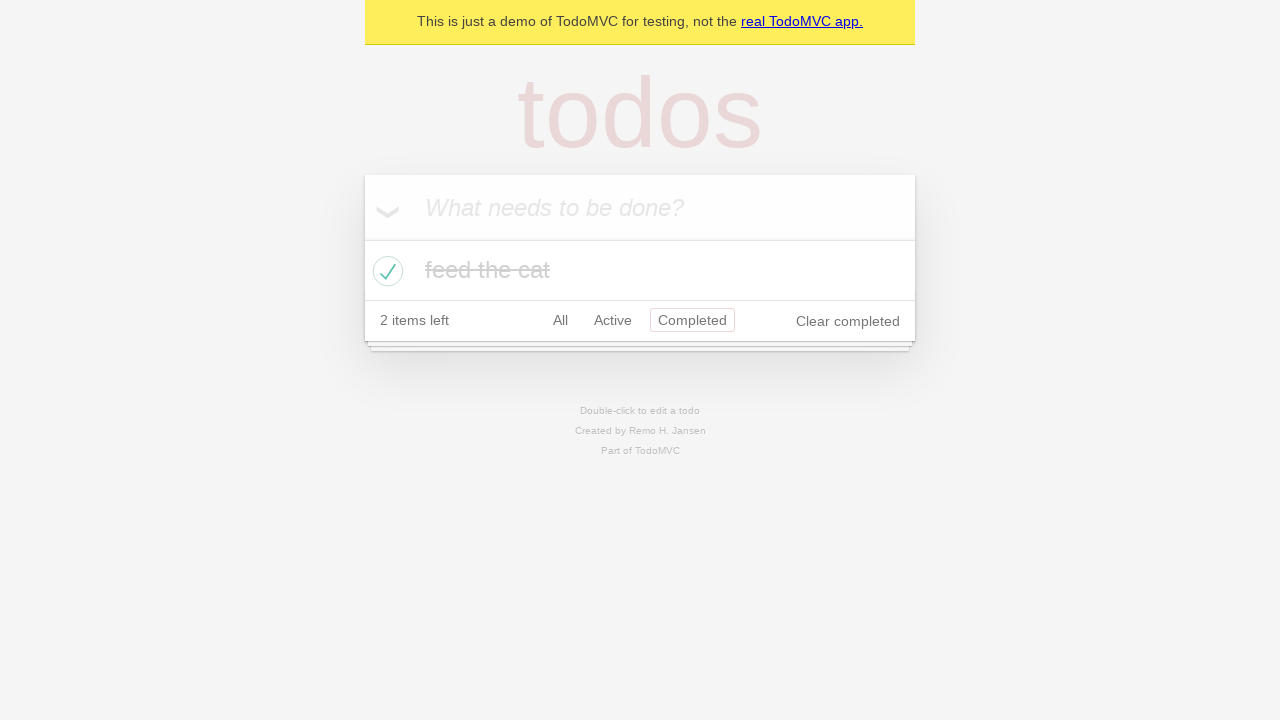

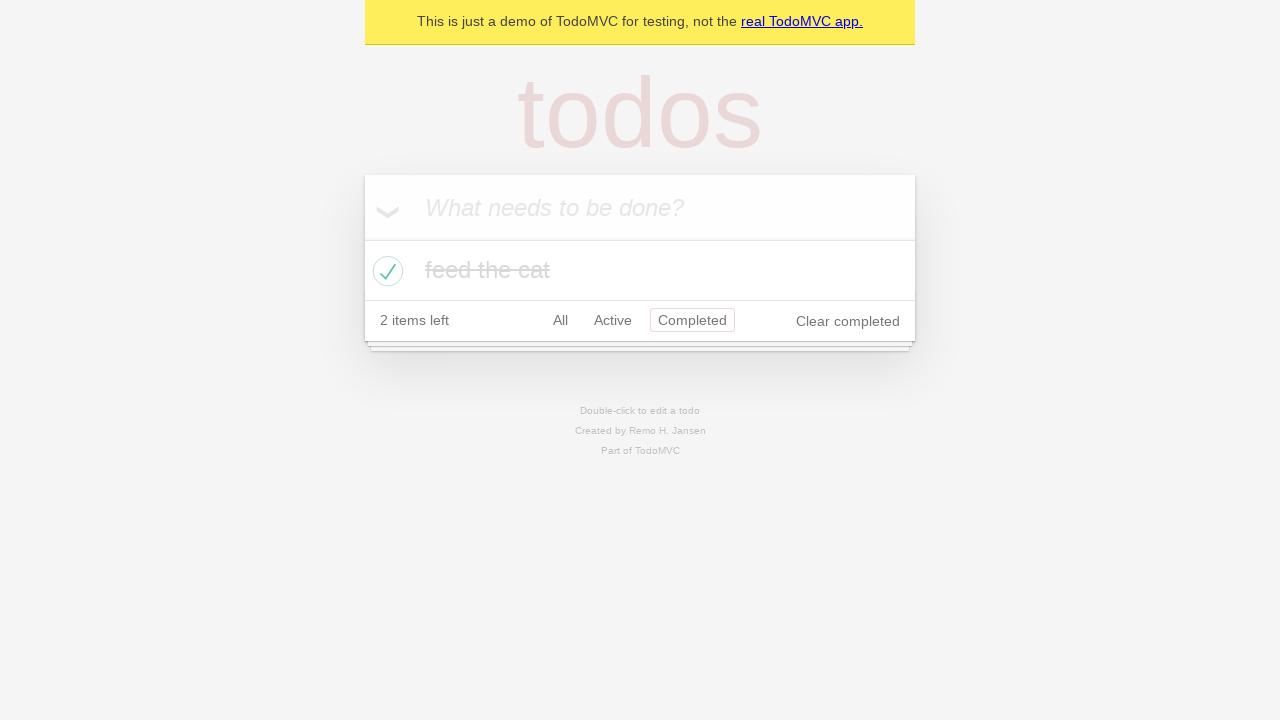